Verifies the Booking link exists in the favorites section and clicks it to navigate

Starting URL: https://www.ukr.net/

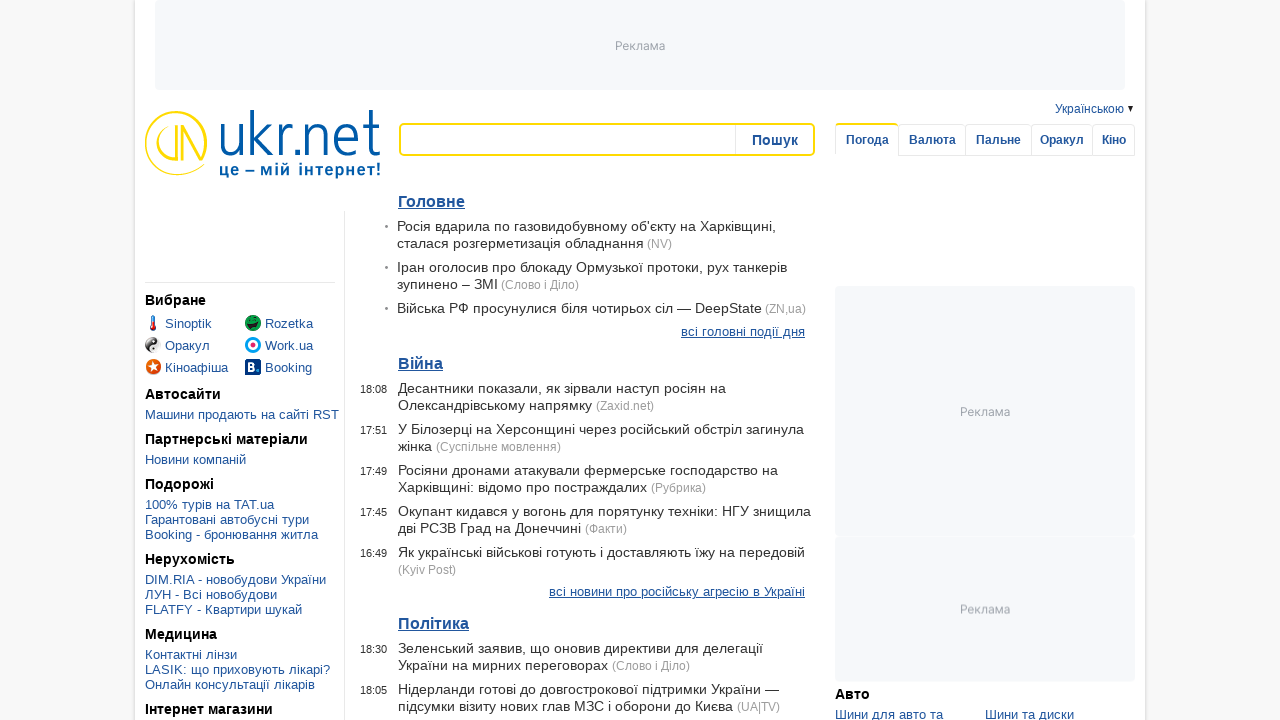

Booking link found and visible in favorites section
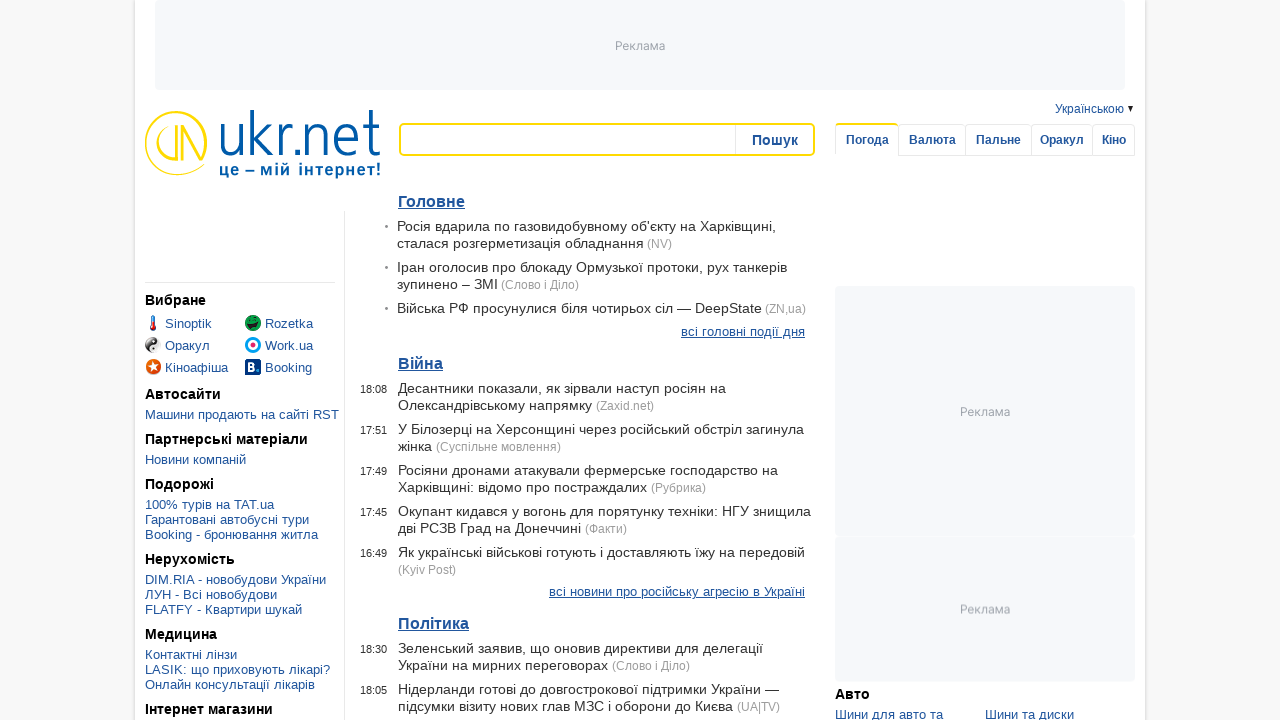

Clicked Booking link to navigate at (278, 368) on section:has(h3:text('Вибране')) a >> internal:has-text="Booking"i
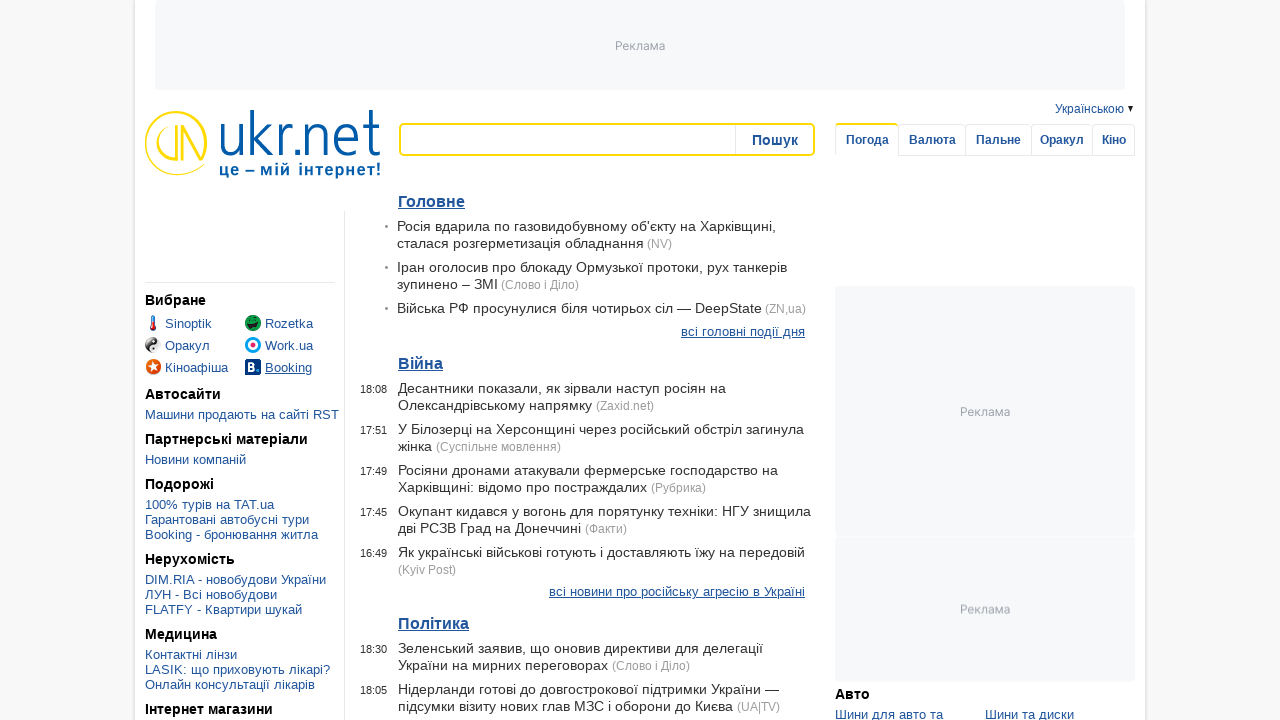

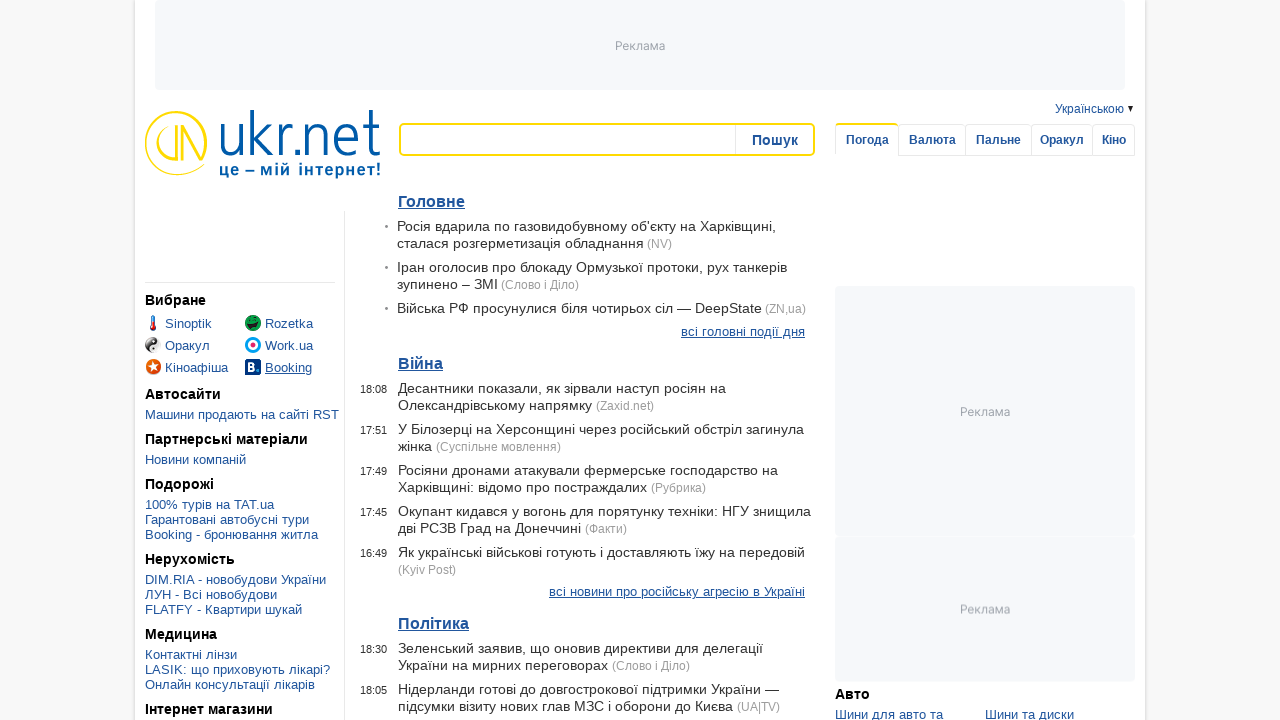